Navigates to Hepsiburada homepage and verifies that link elements are present on the page

Starting URL: https://www.hepsiburada.com/

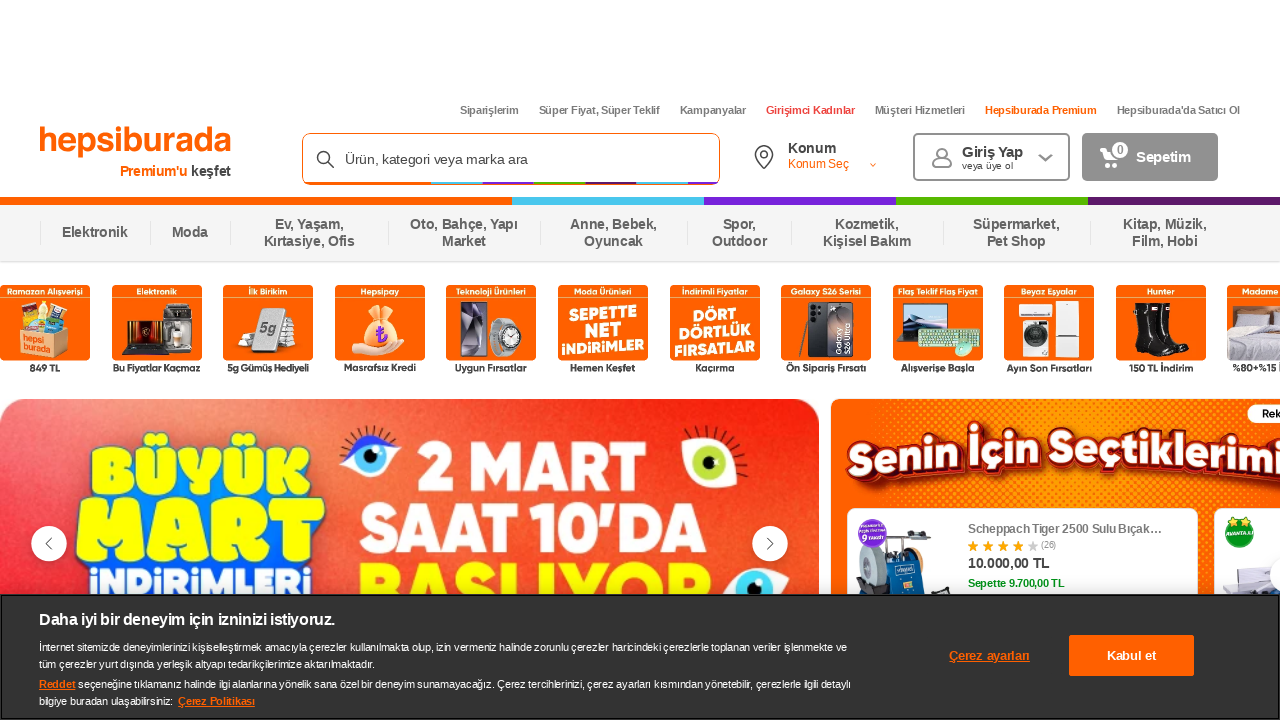

Navigated to Hepsiburada homepage
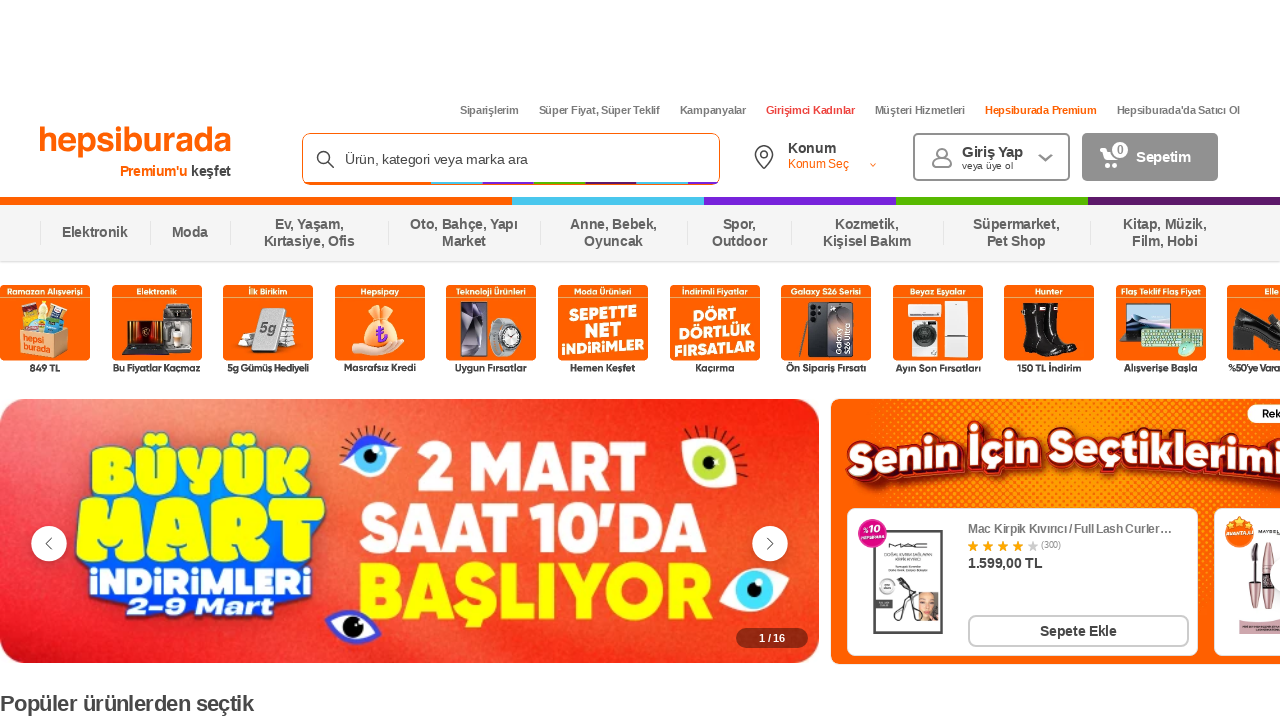

Waited for link elements to load on the page
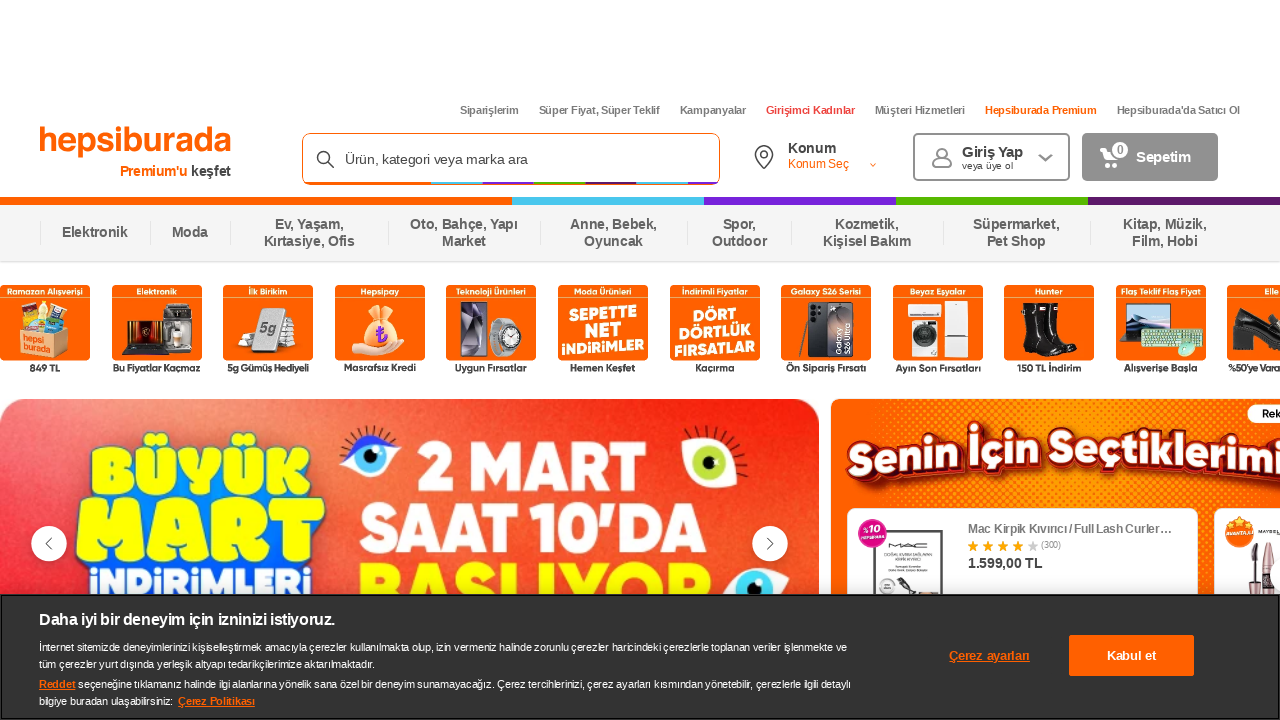

Located all link elements on the page
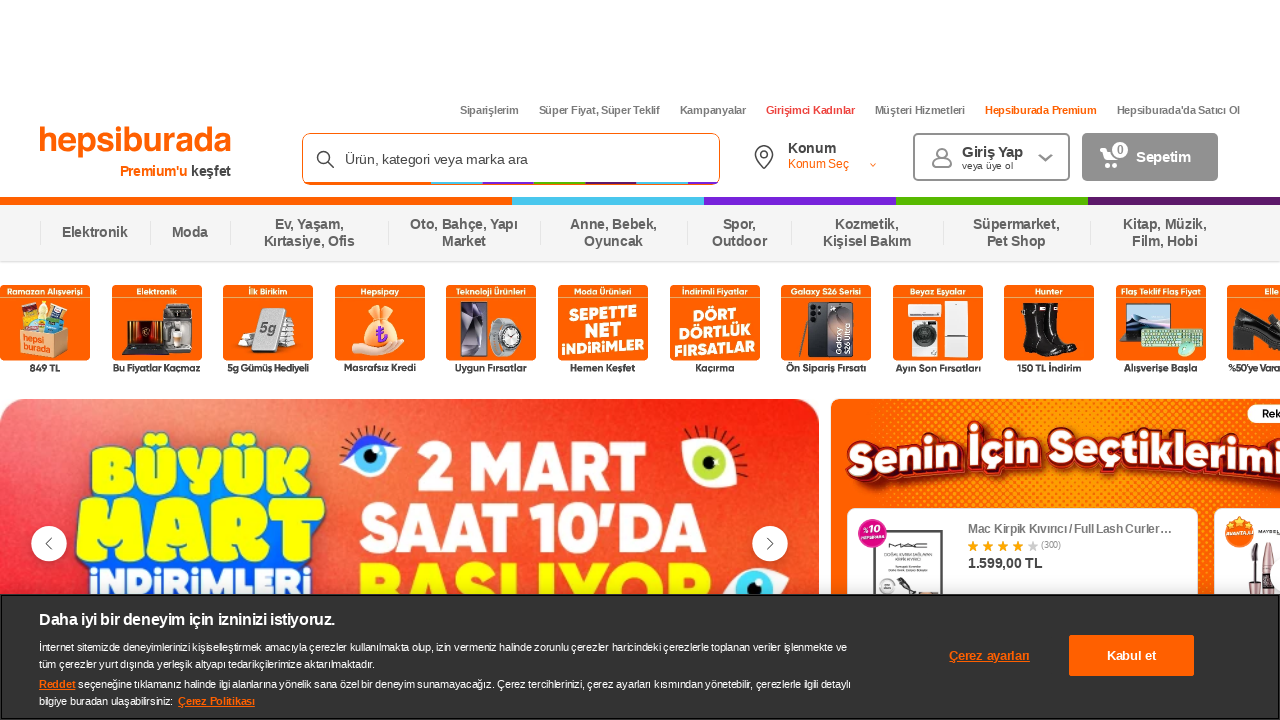

Verified that 384 link elements are present on the page
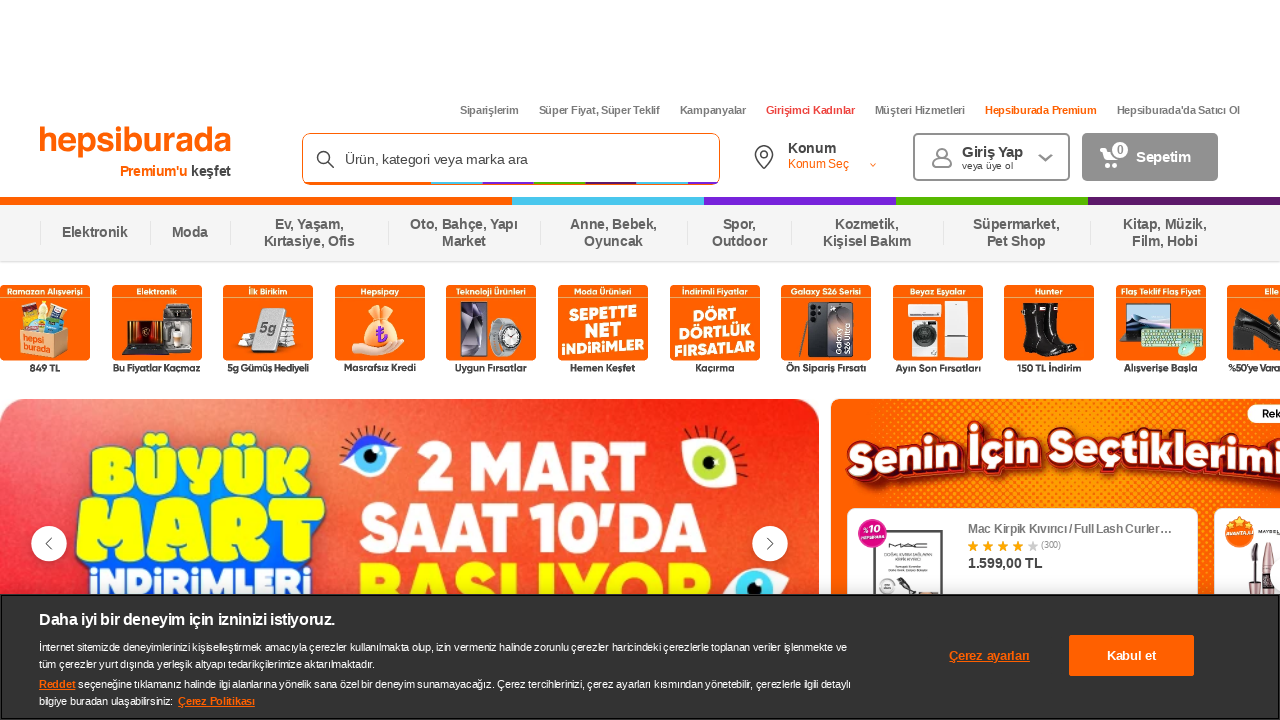

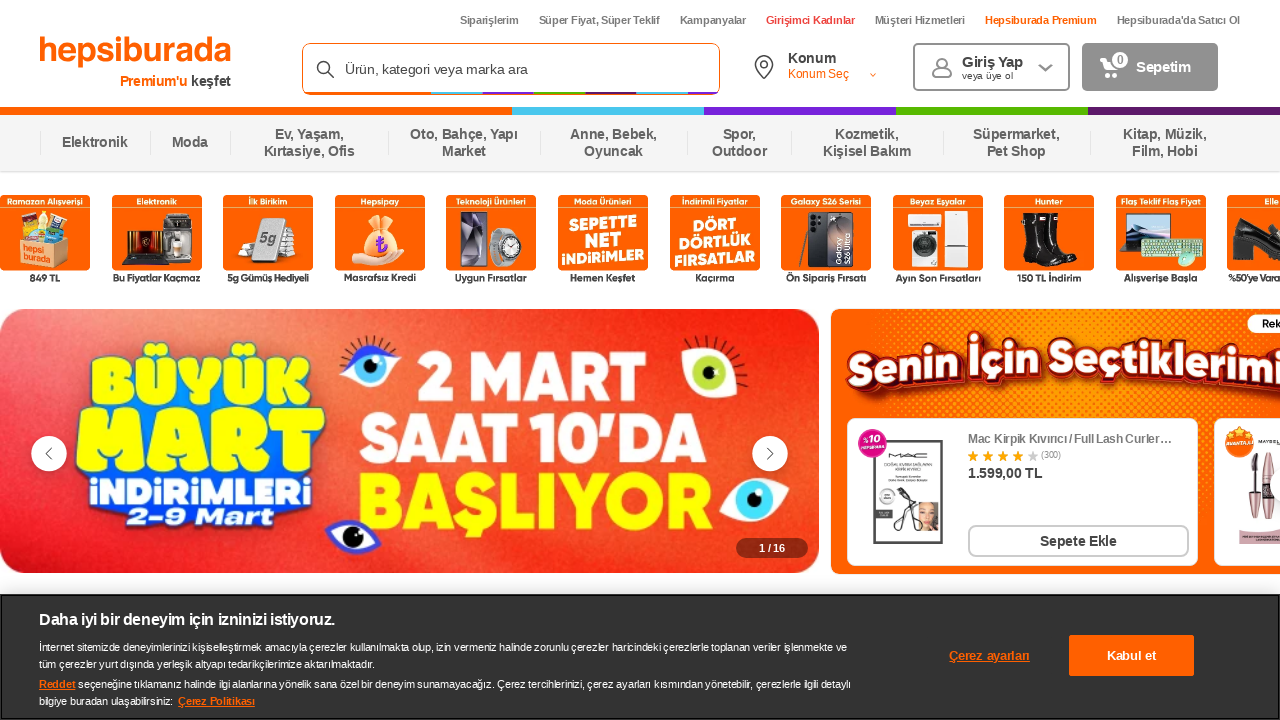